Tests dropdown selection using Playwright's select_option method to choose "Option 1" by visible text and verifies the selection.

Starting URL: http://the-internet.herokuapp.com/dropdown

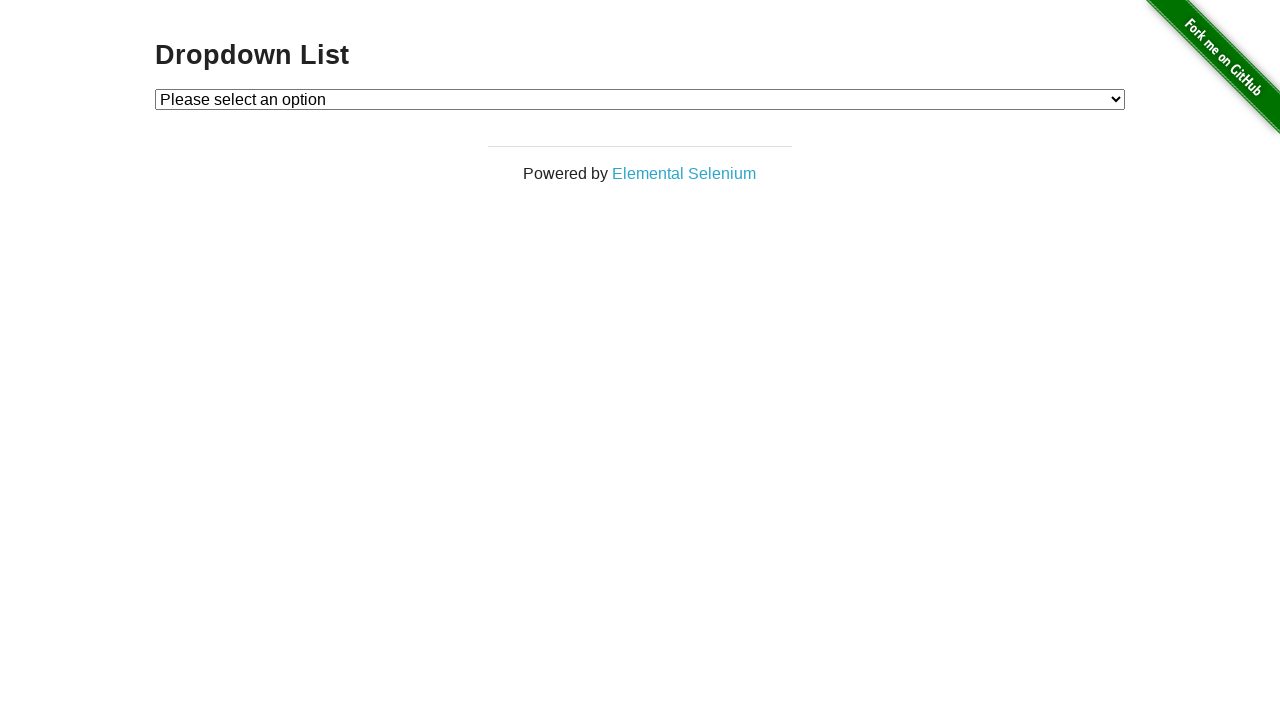

Waited for dropdown element to be visible
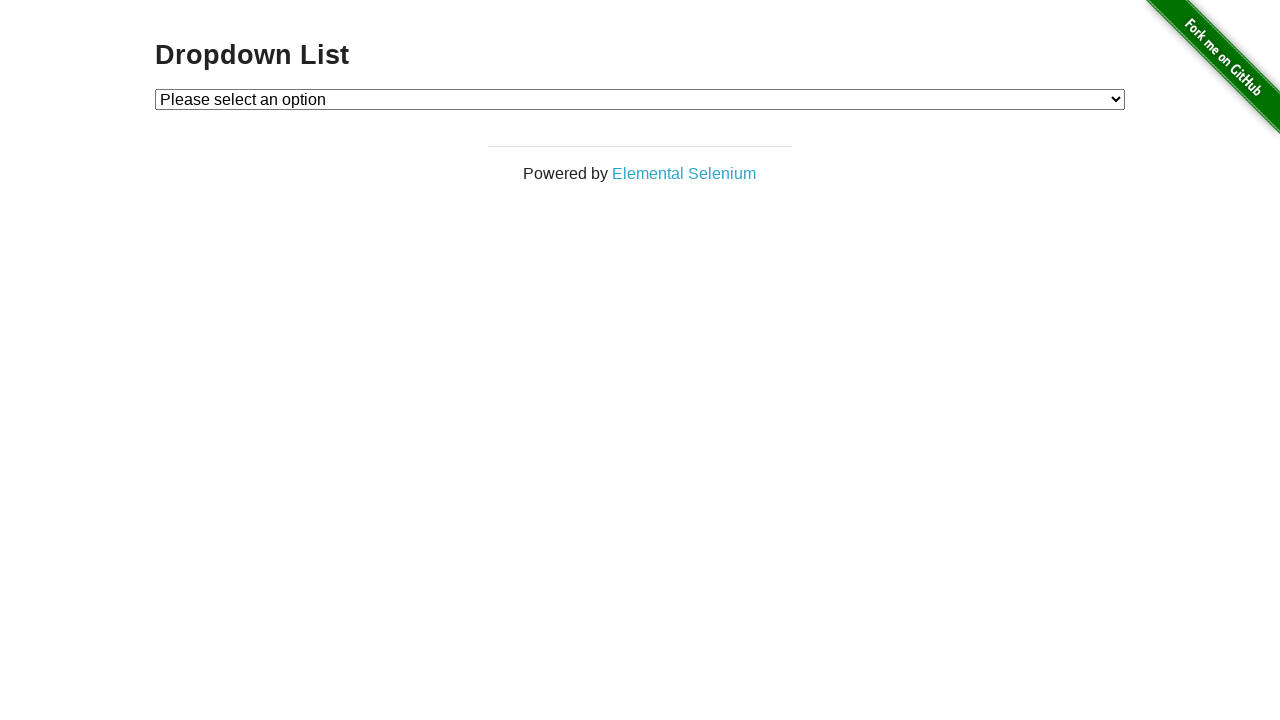

Selected 'Option 1' from dropdown using visible text on #dropdown
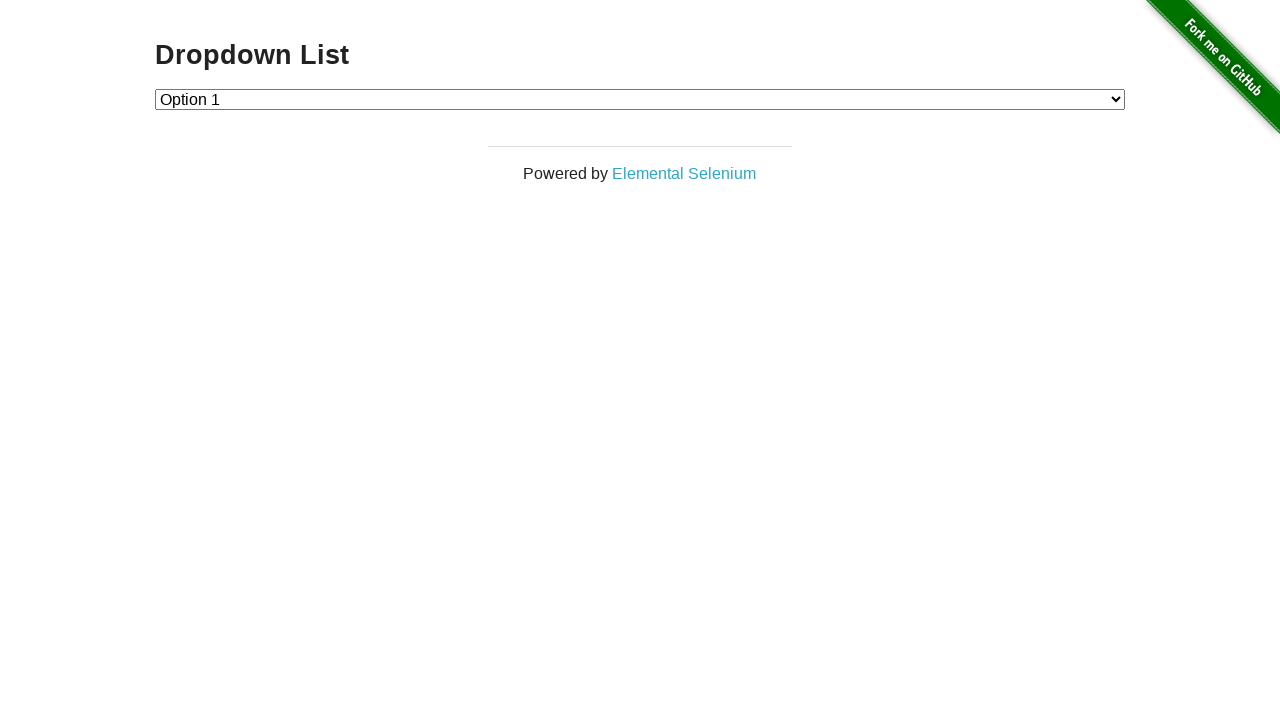

Retrieved selected option text from dropdown
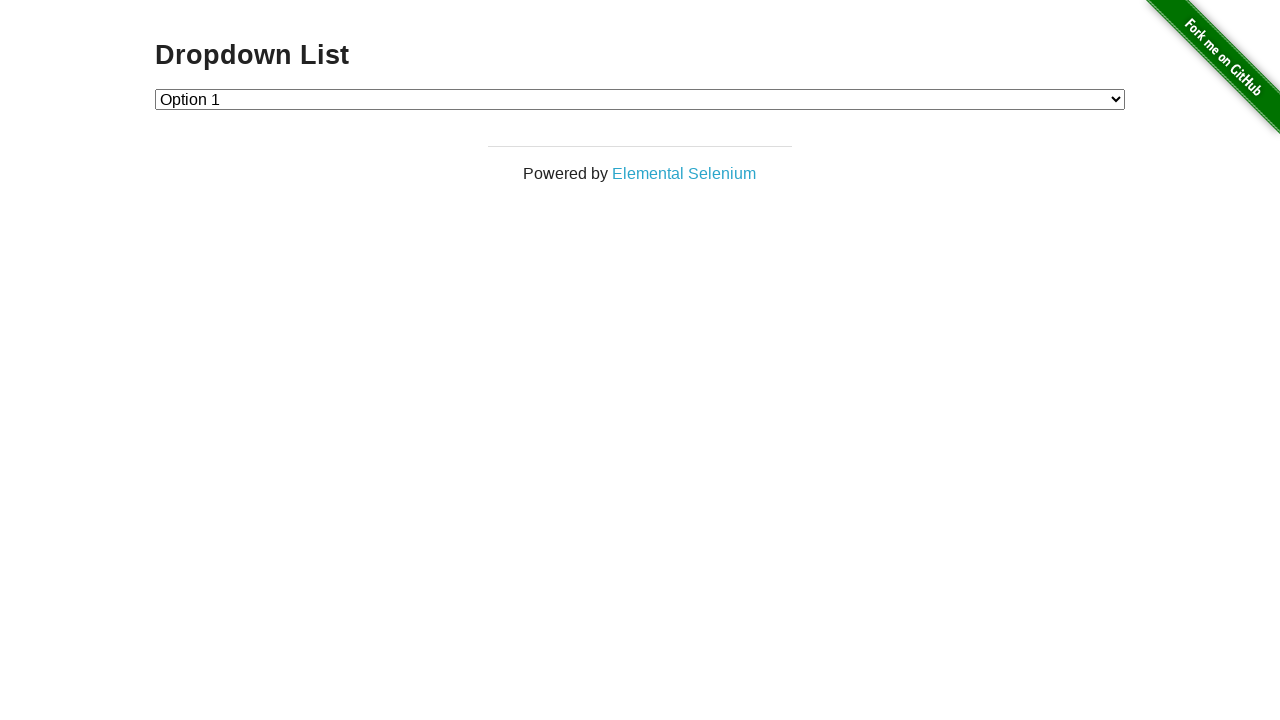

Verified that 'Option 1' was correctly selected in the dropdown
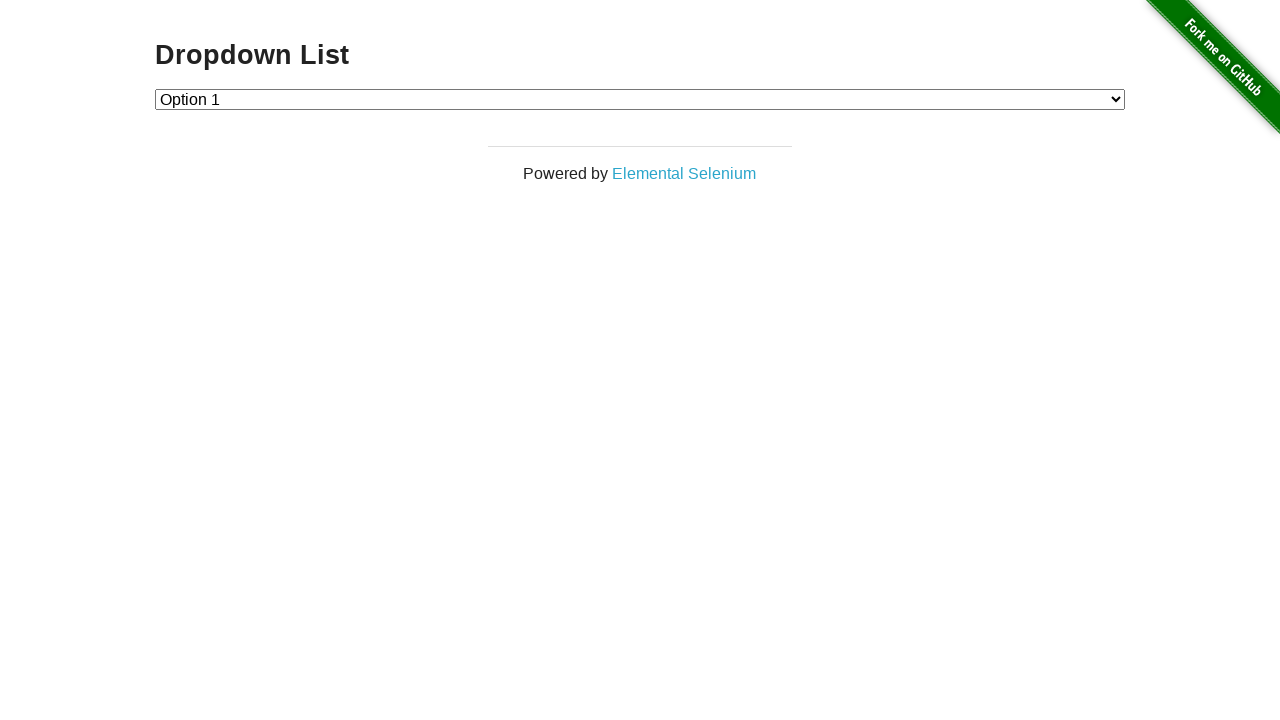

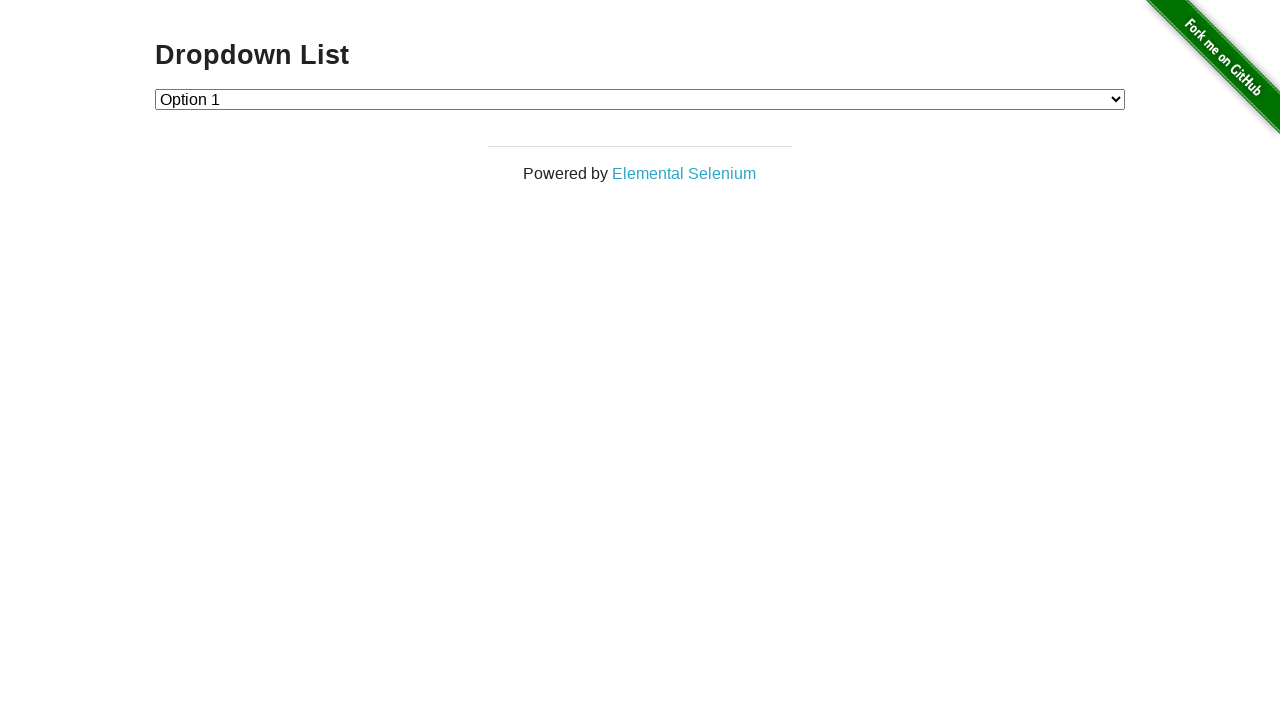